Tests multi-select dropdown functionality by selecting multiple car options using different selection methods (by index, by value, by visible text), then deselects all options.

Starting URL: https://demoqa.com/select-menu

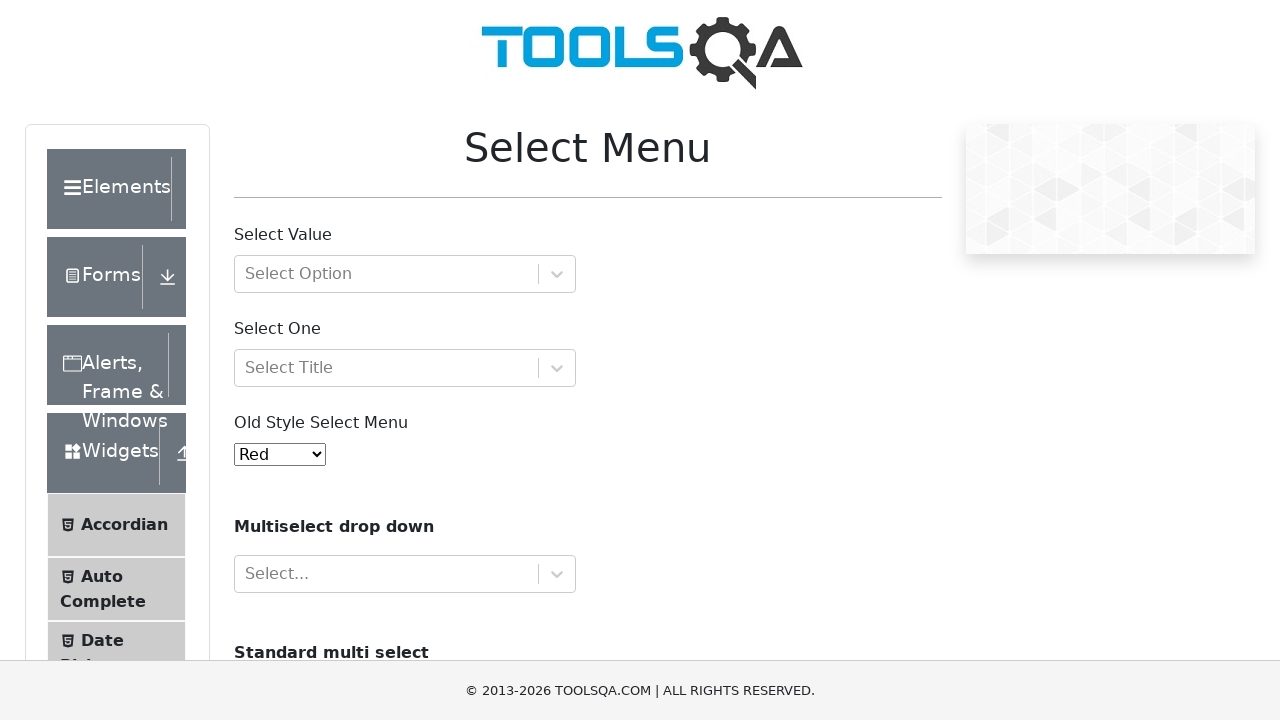

Scrolled multi-select dropdown into view
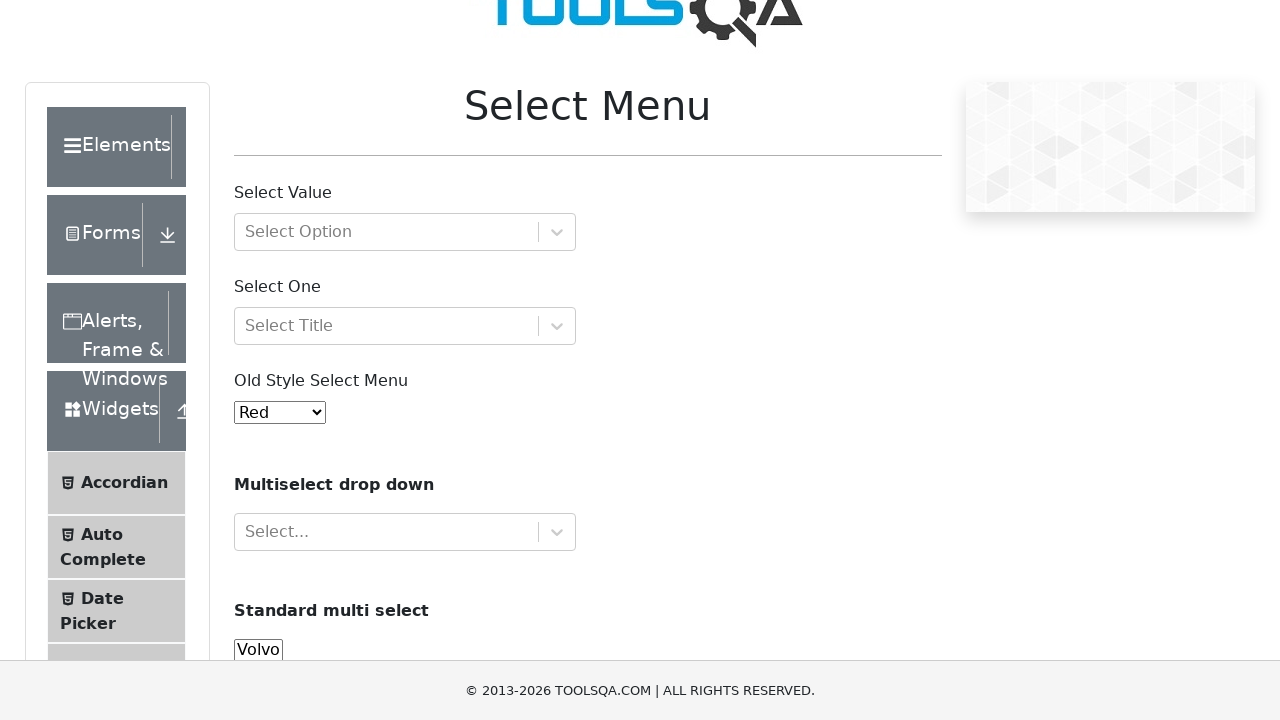

Selected Volvo by index 0 on select#cars
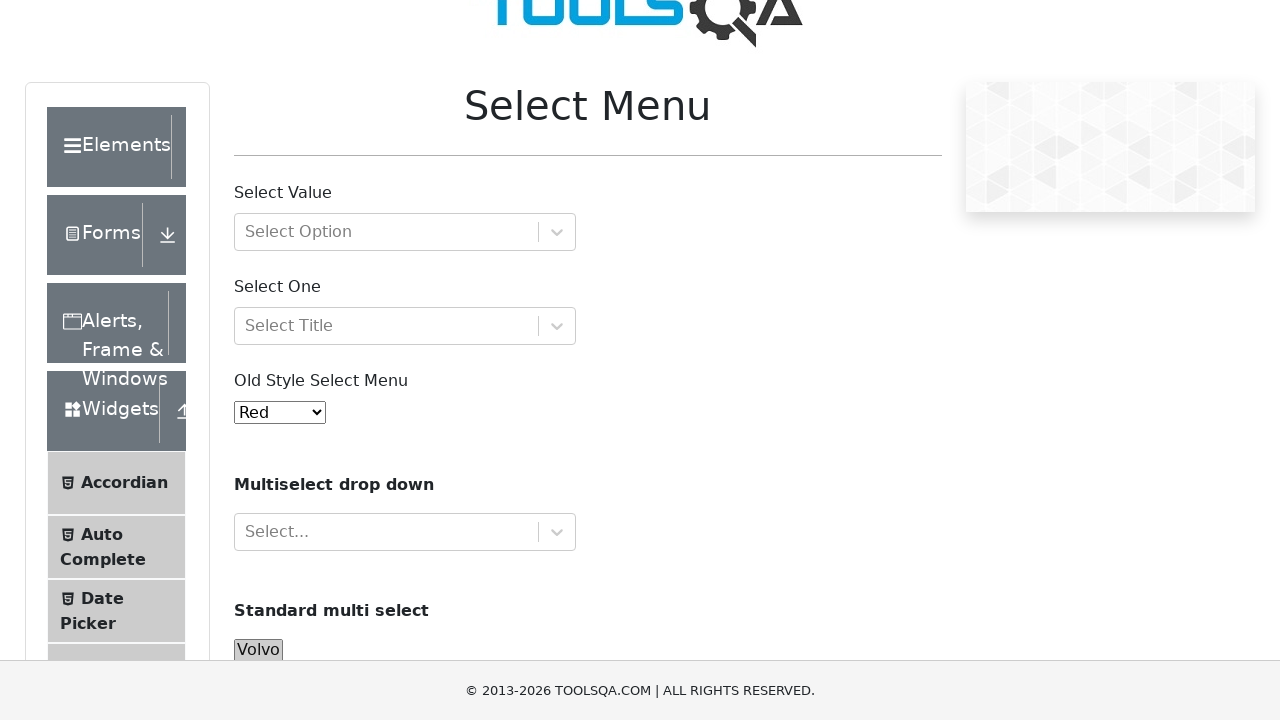

Selected Opel by value on select#cars
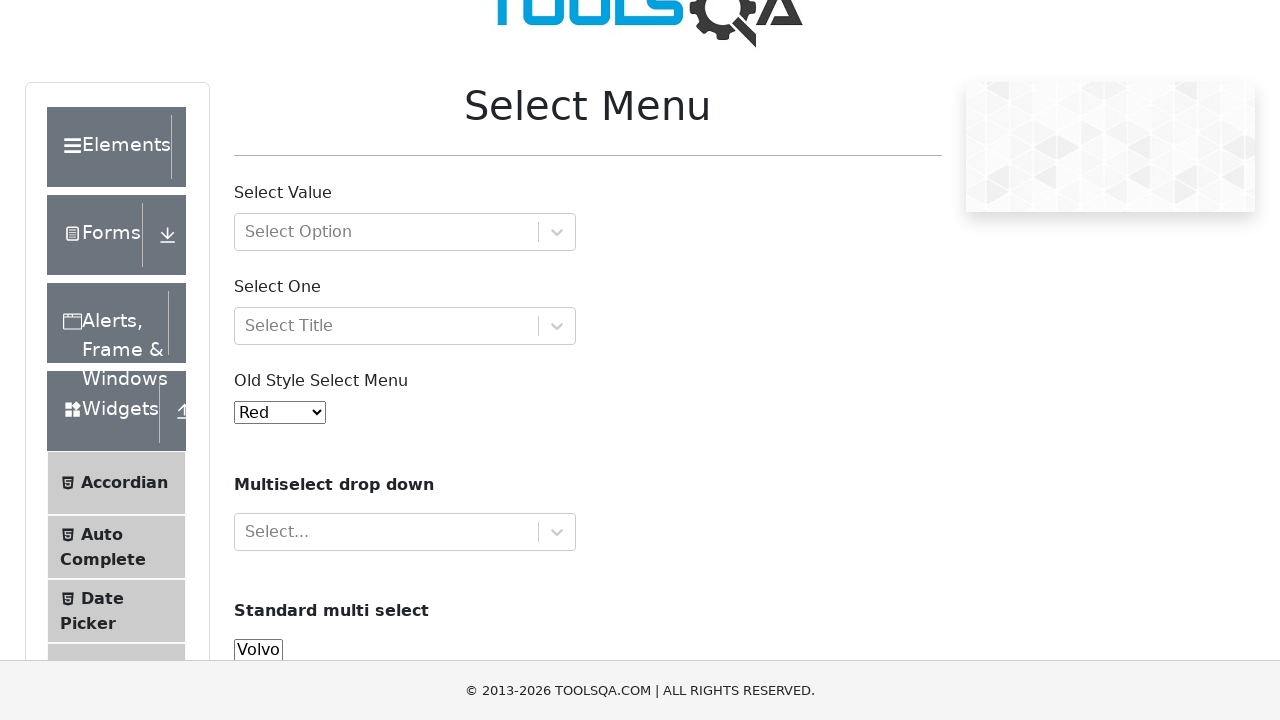

Selected Audi by visible text on select#cars
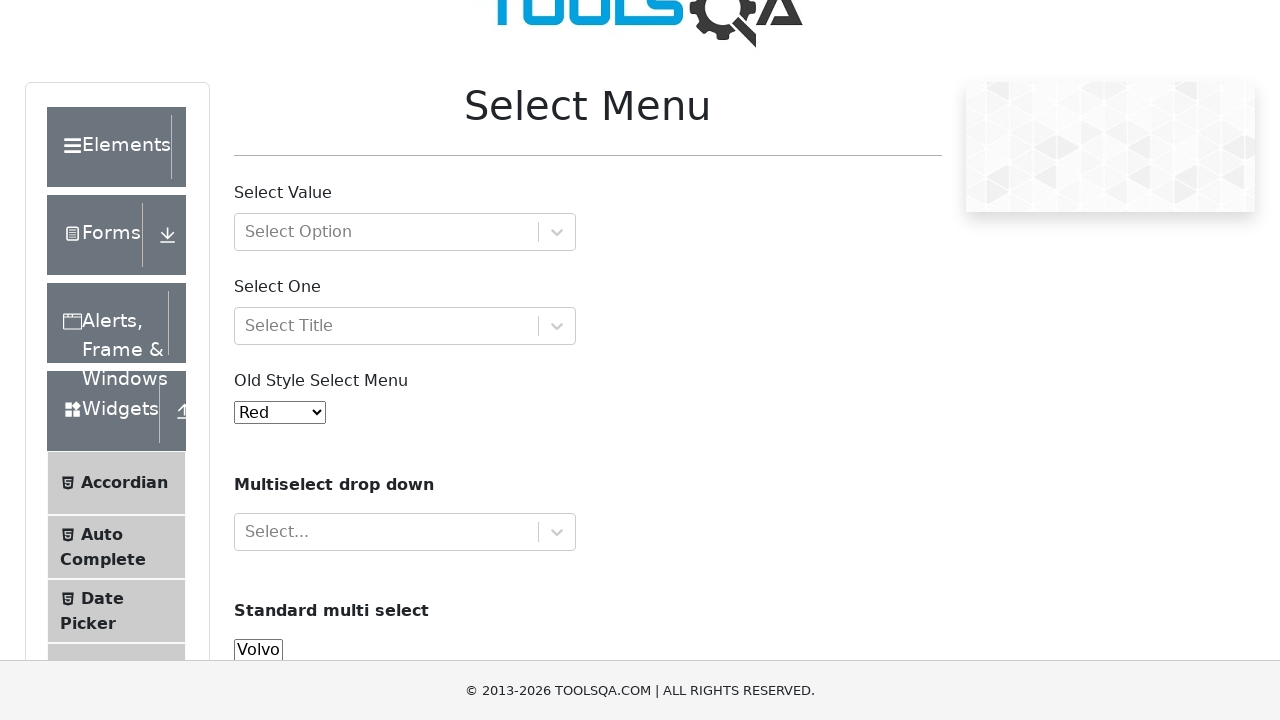

Waited 1 second to observe selections
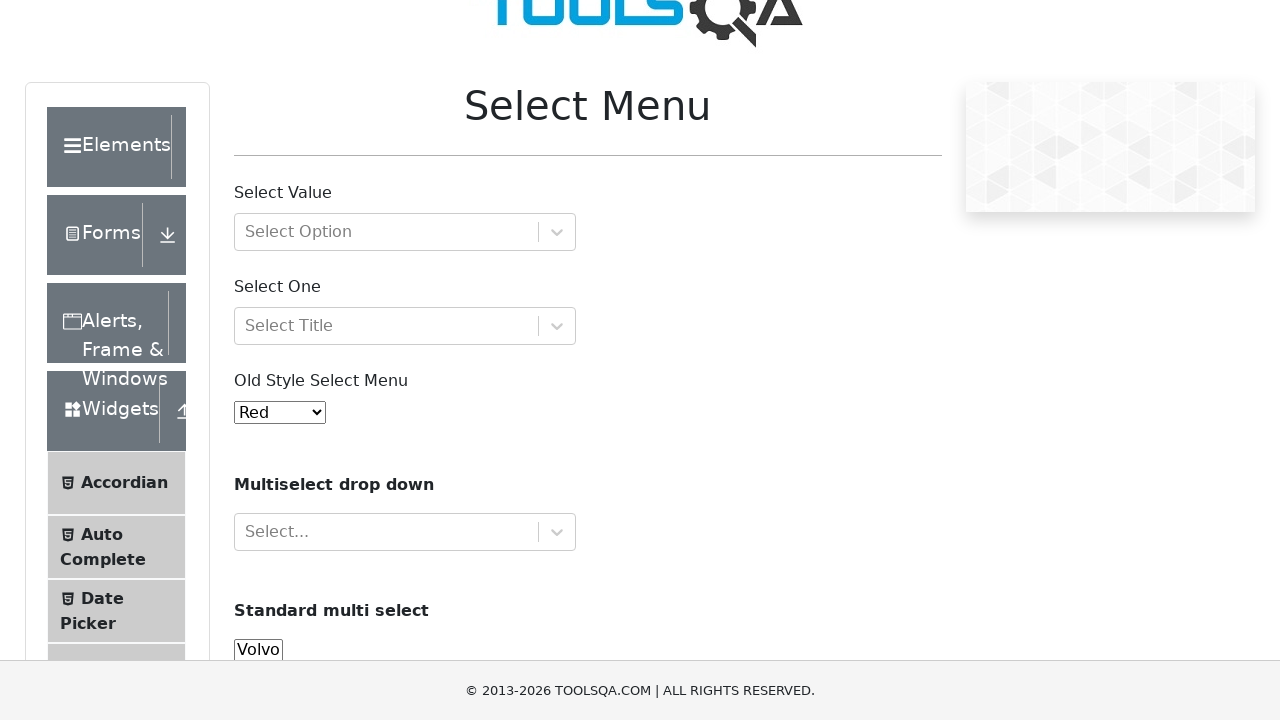

Deselected all options in multi-select dropdown
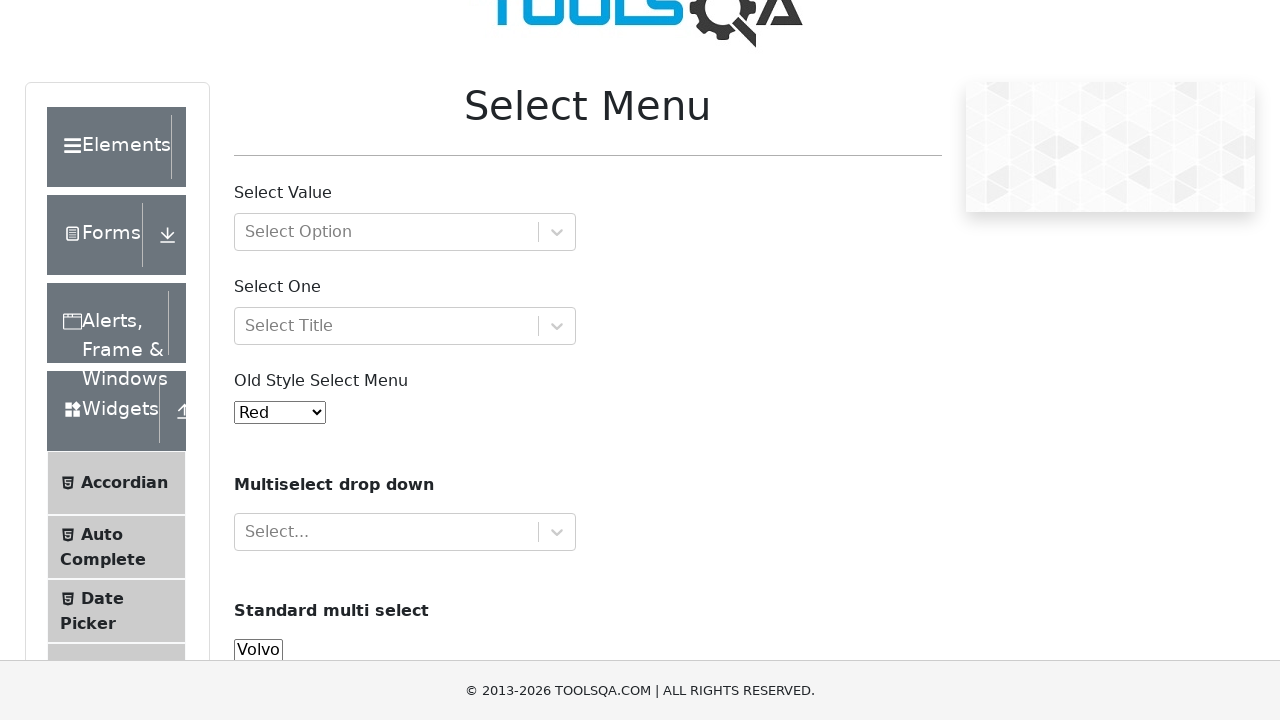

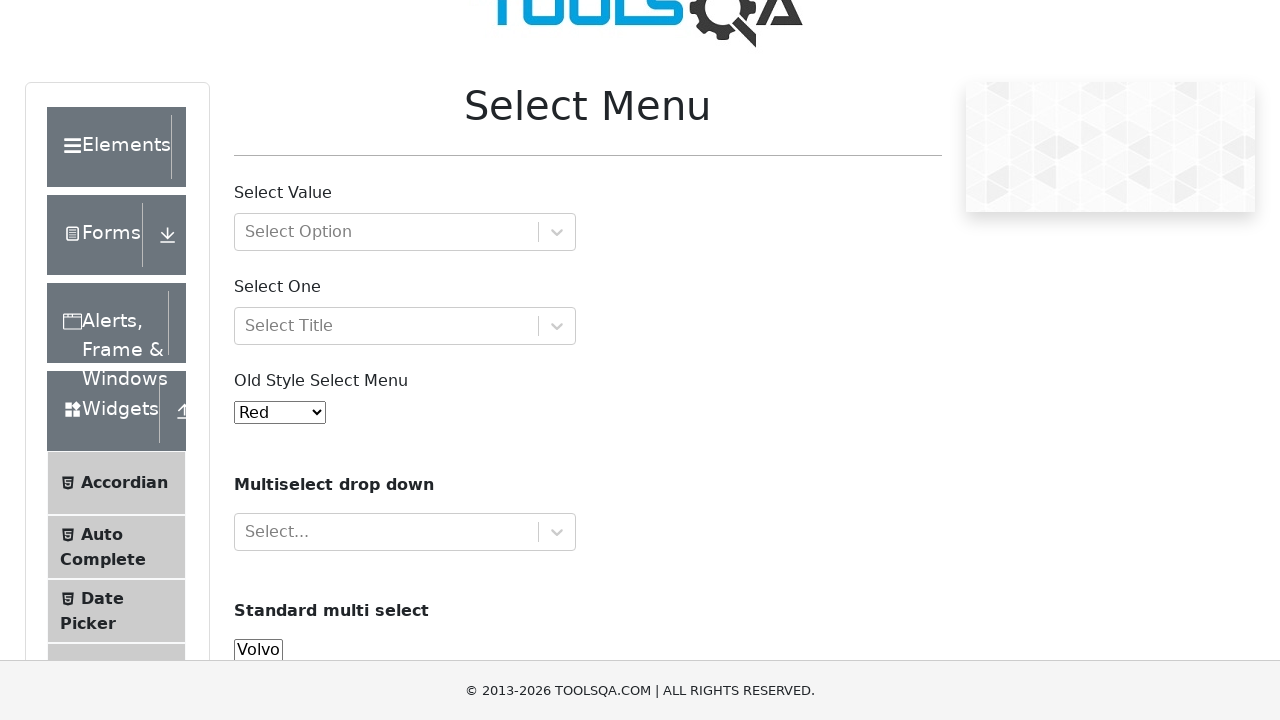